Tests alert popup handling by clicking buttons that trigger JavaScript alerts and accepting them on a demo automation testing site.

Starting URL: https://demo.automationtesting.in/Alerts.html

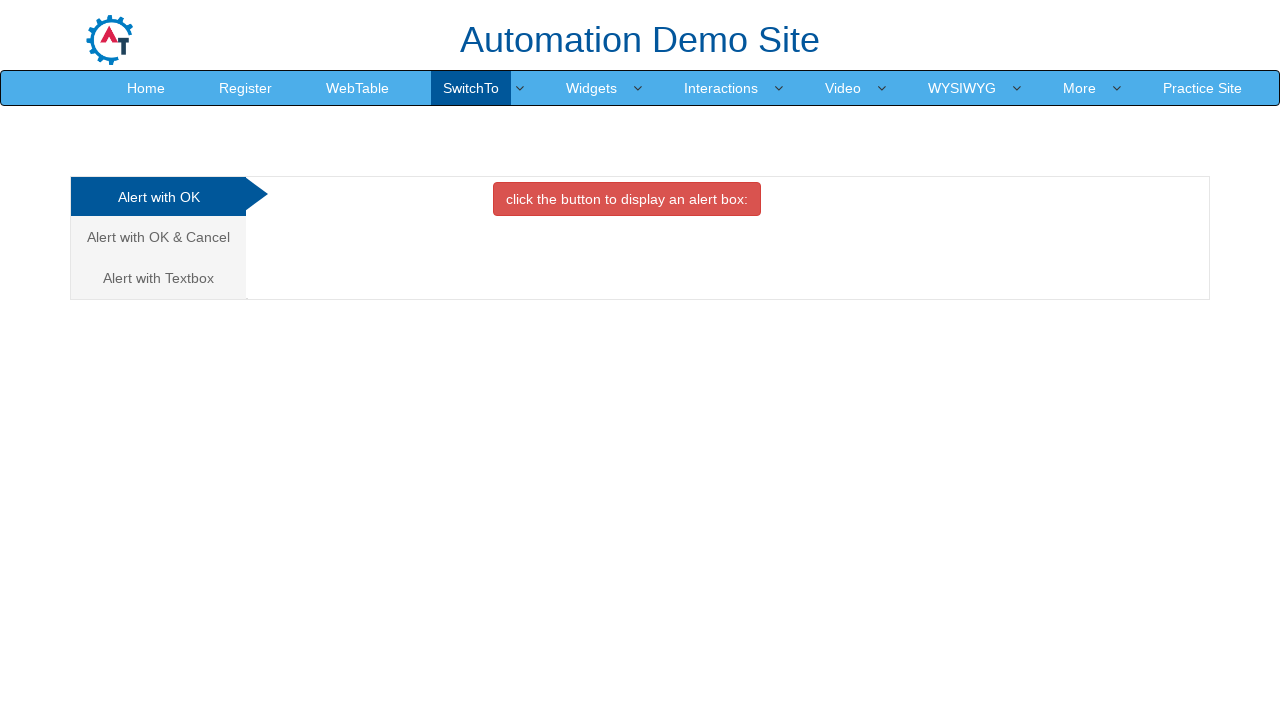

Clicked first alert button (btn-danger) to trigger JavaScript alert at (627, 199) on button.btn.btn-danger
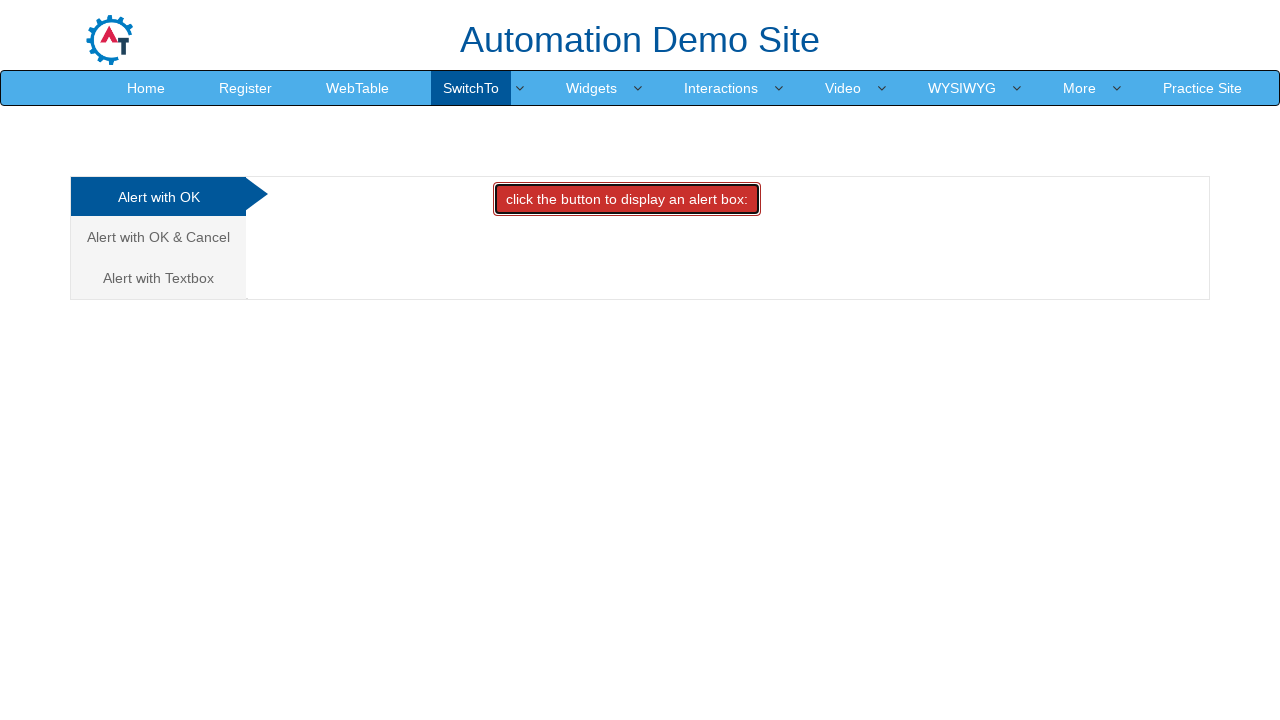

Set up dialog handler to accept alerts
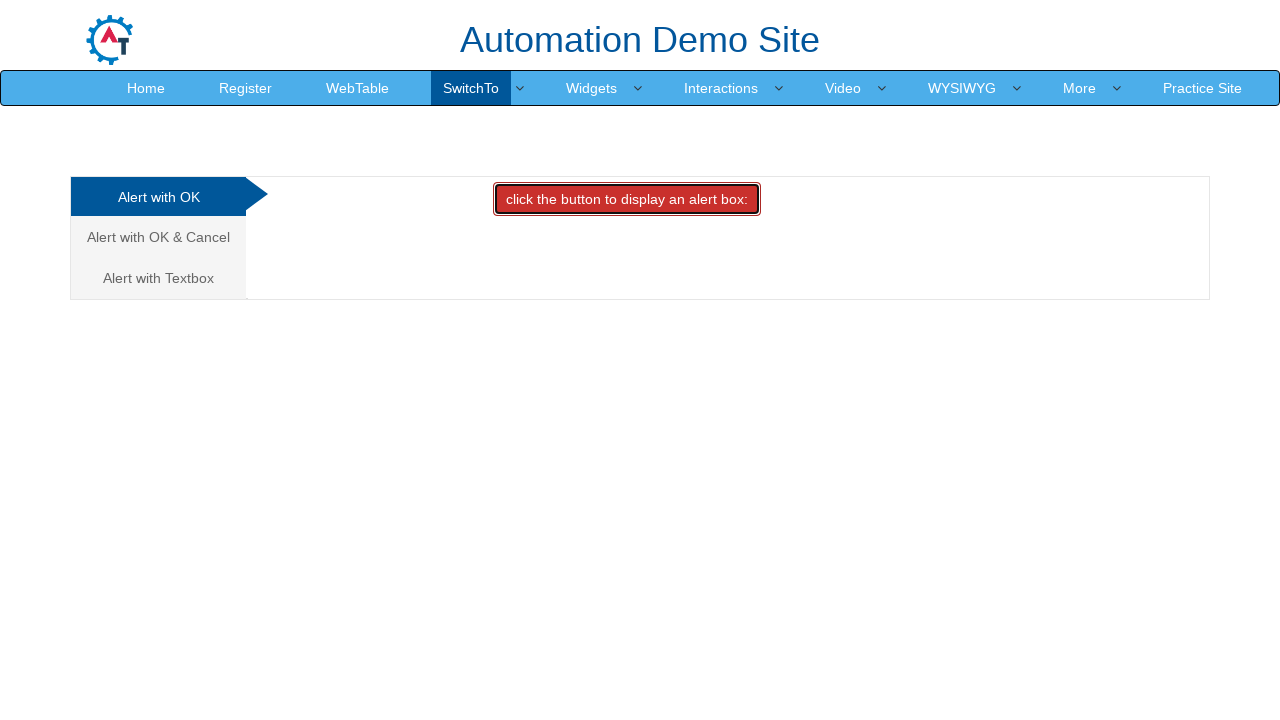

Waited 1 second for alert handling to complete
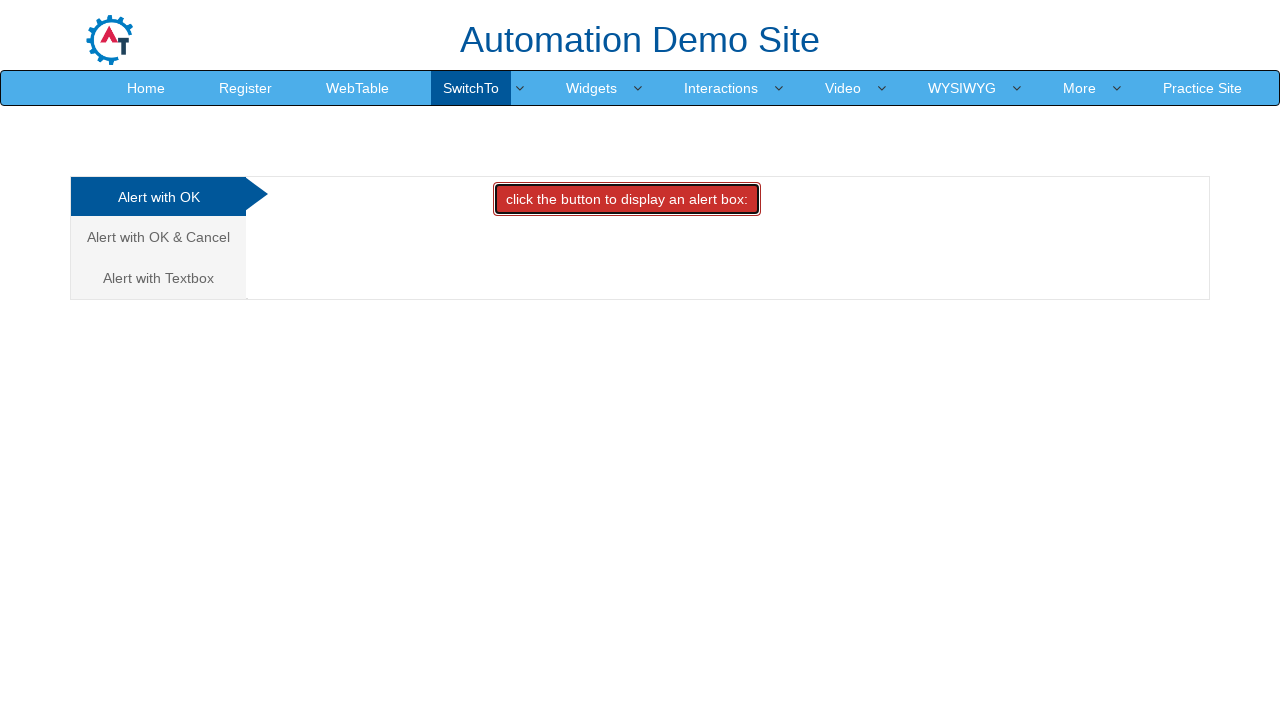

Clicked tab link to switch to Alert with OK & Cancel section at (158, 237) on a[href='#CancelTab']
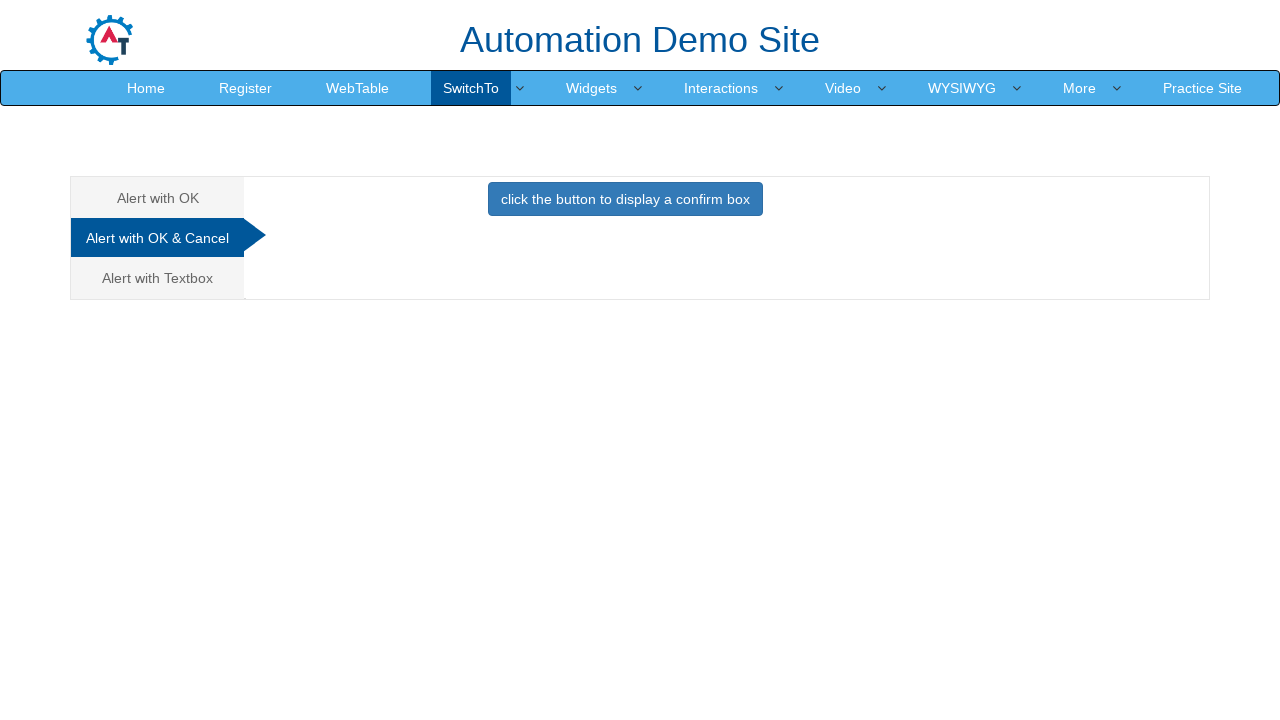

Clicked button to trigger confirm alert dialog at (625, 199) on button.btn.btn-primary
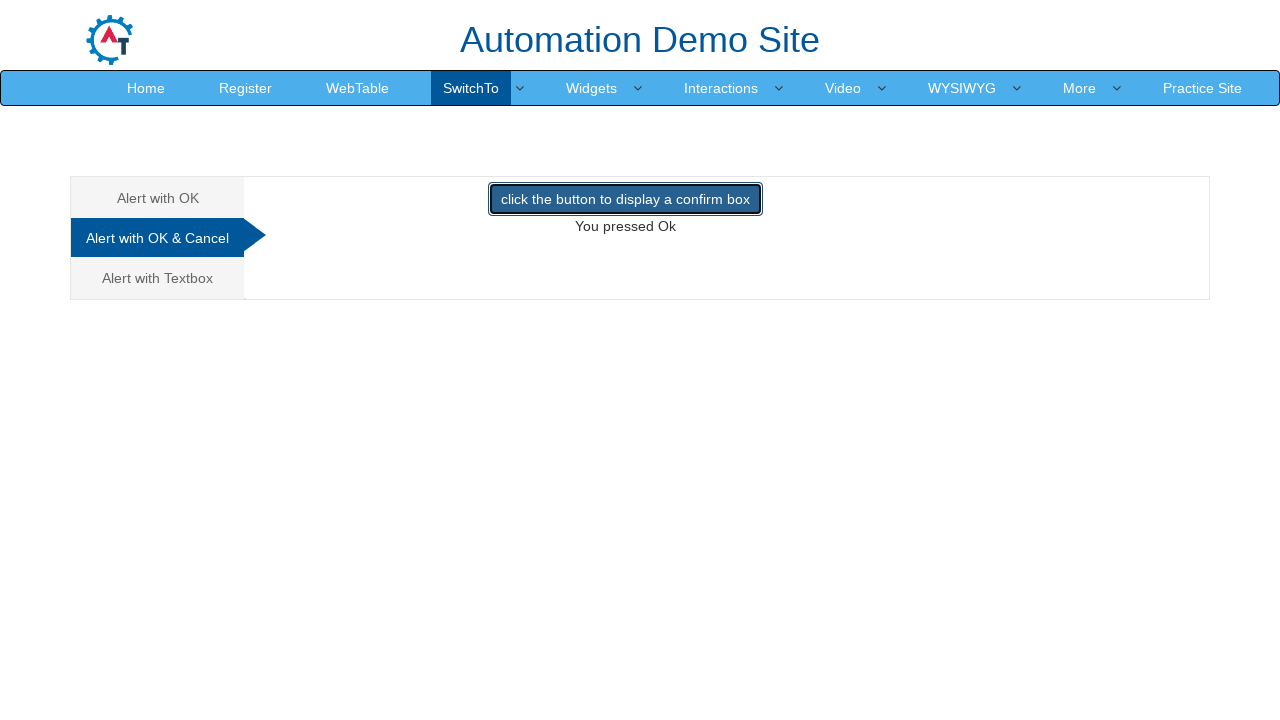

Waited 1 second for confirm alert handling to complete
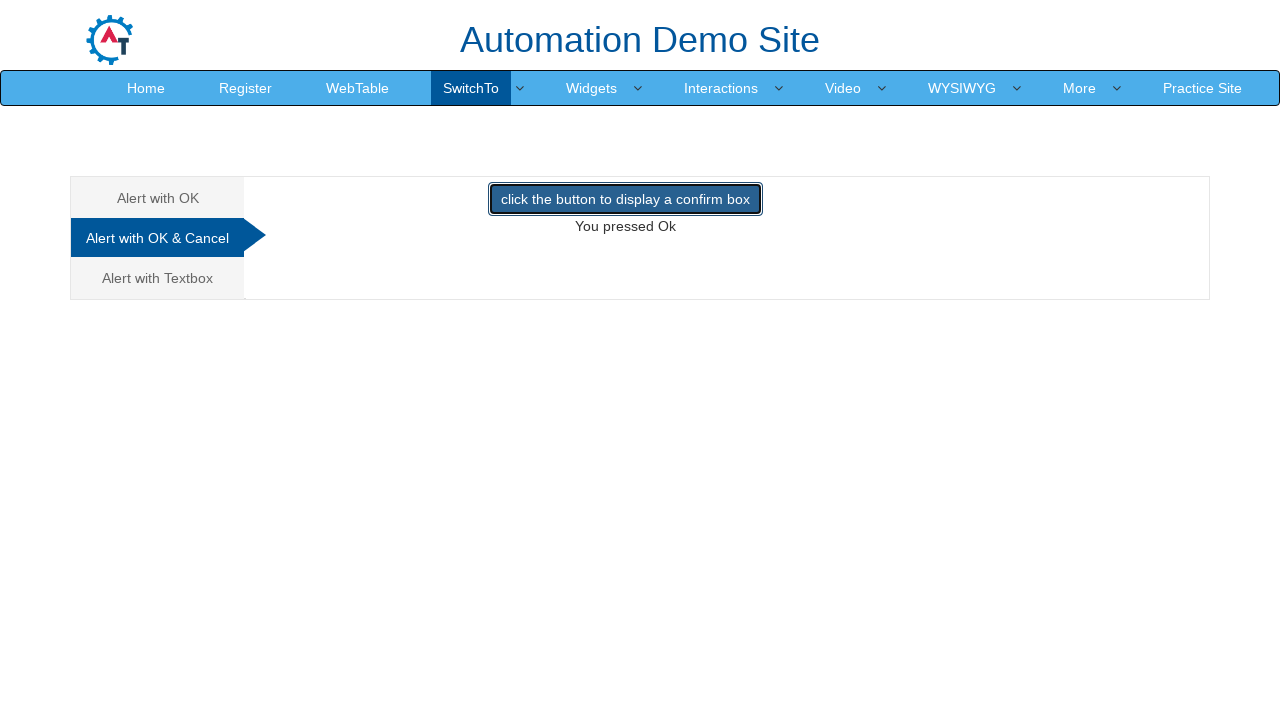

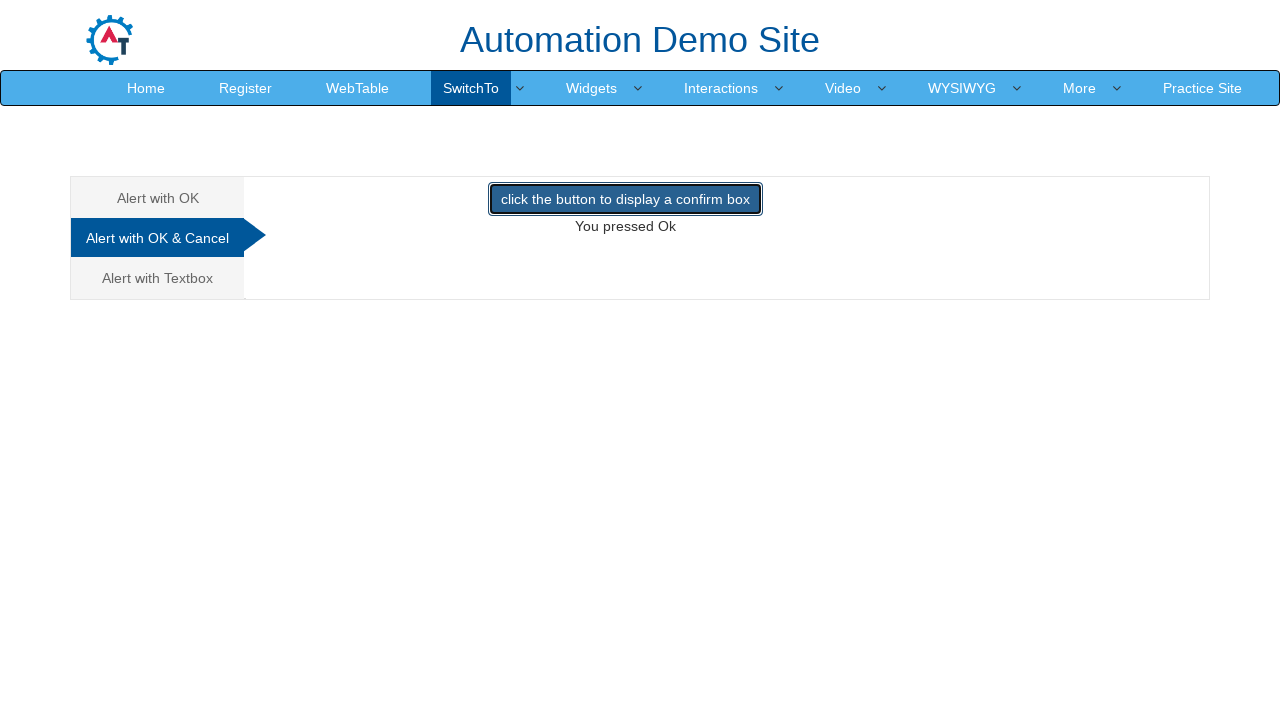